Navigates to the Python.org homepage and verifies that "Python" appears in the page title.

Starting URL: http://www.python.org

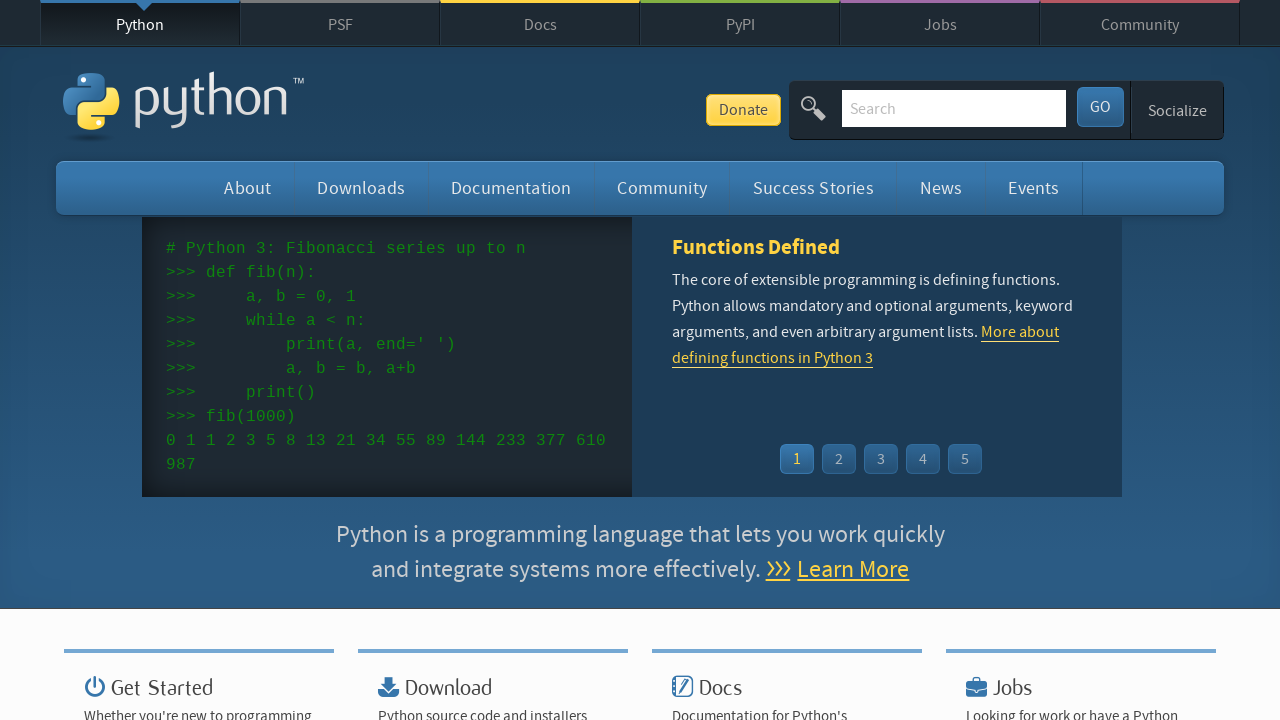

Navigated to Python.org homepage
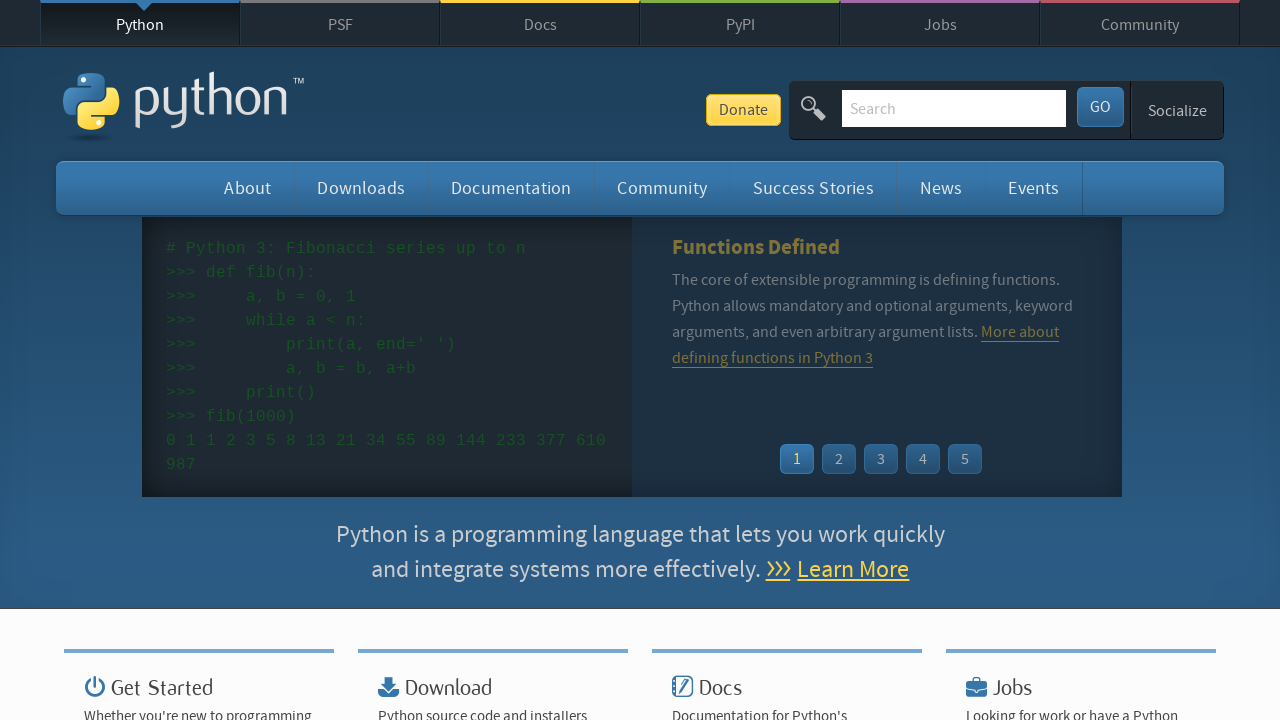

Verified that 'Python' appears in the page title
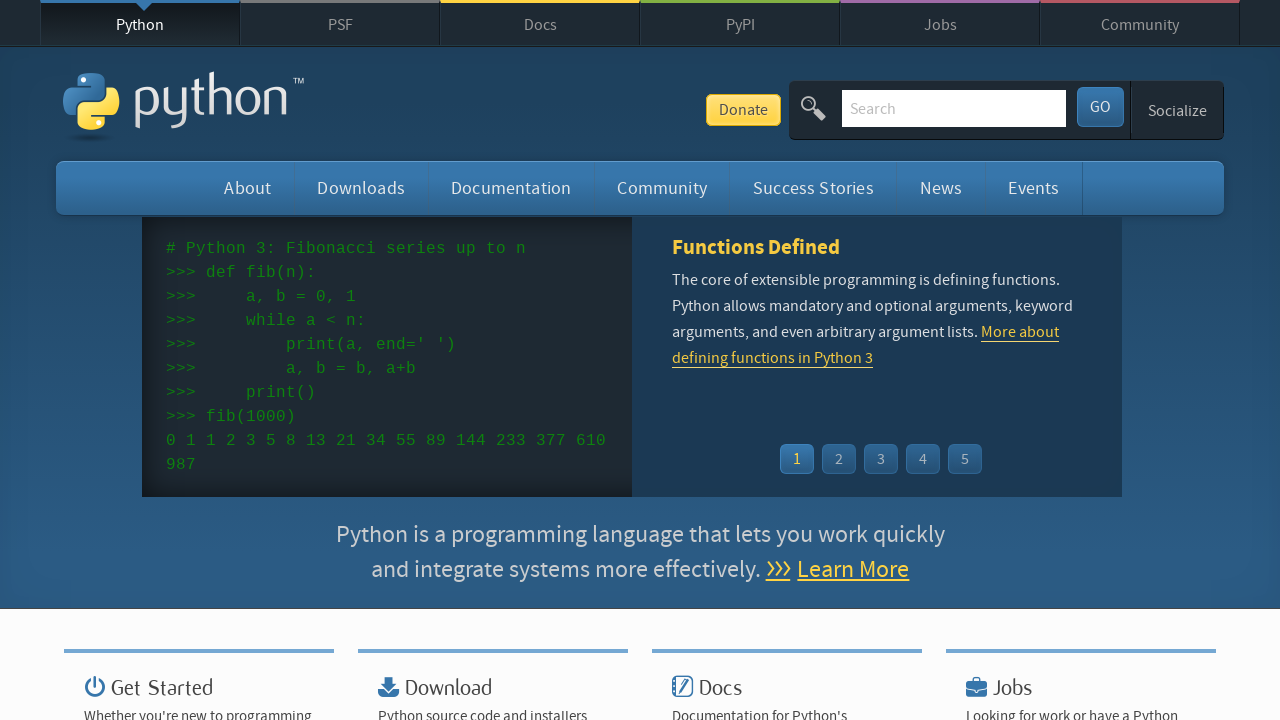

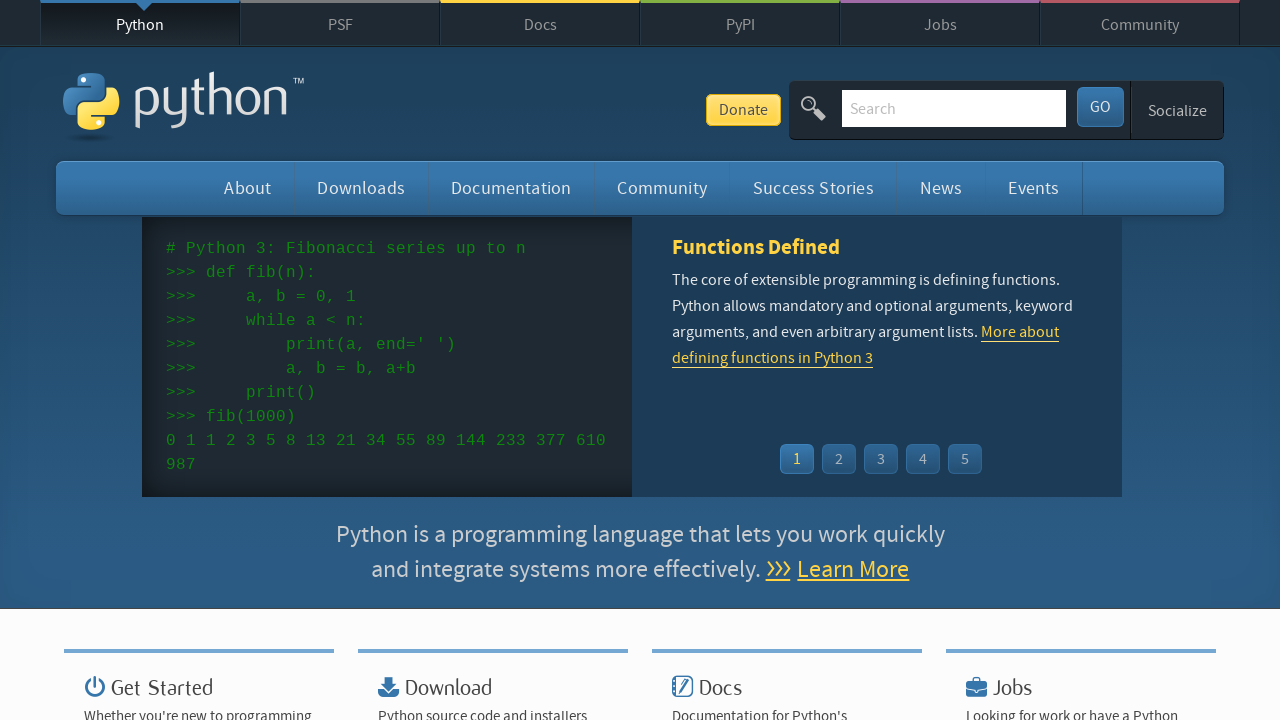